Tests sorting the Due column in ascending order by clicking the column header and verifying the values are sorted correctly using CSS nth-child selectors.

Starting URL: http://the-internet.herokuapp.com/tables

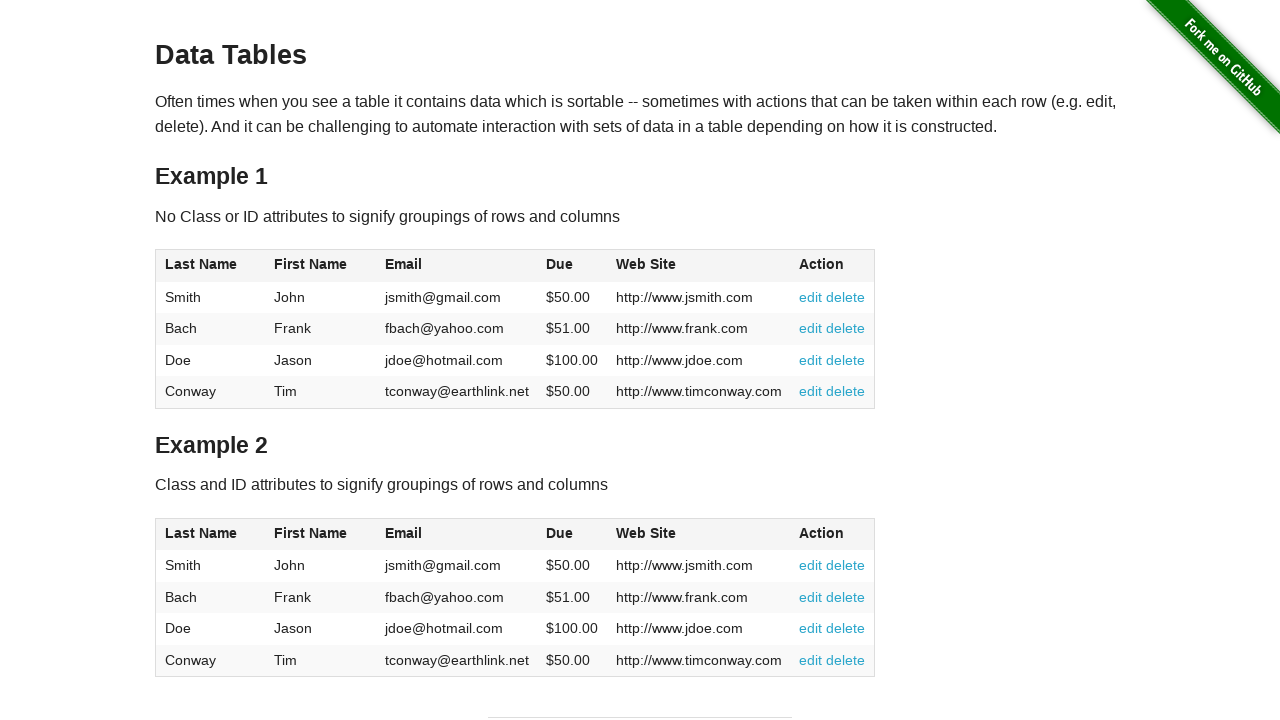

Clicked Due column header (4th column) to sort ascending at (572, 266) on #table1 thead tr th:nth-child(4)
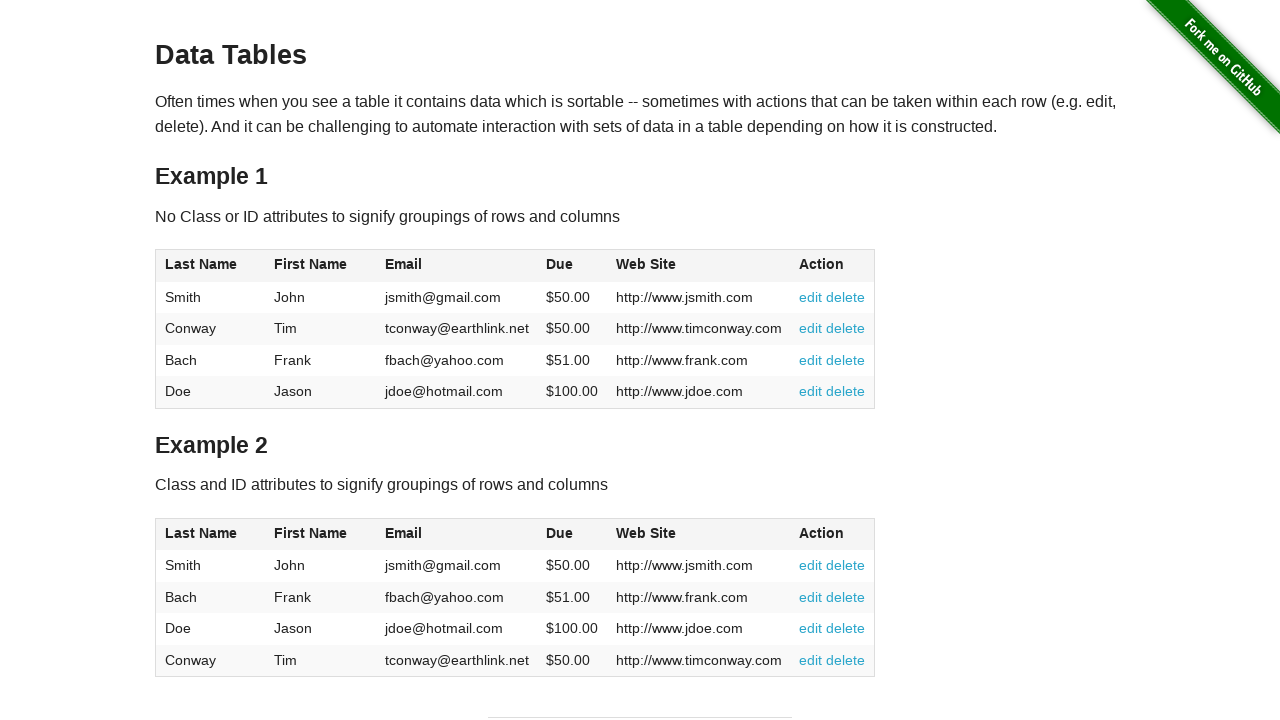

Due column data loaded and ready for verification
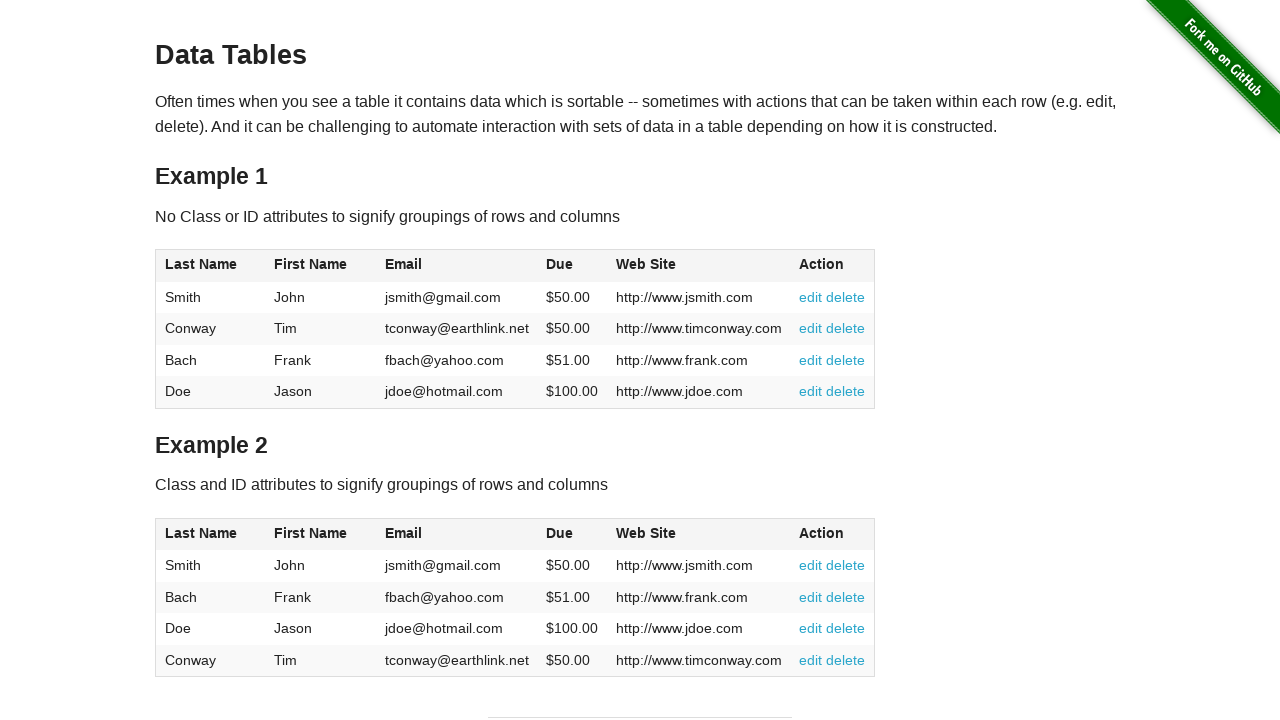

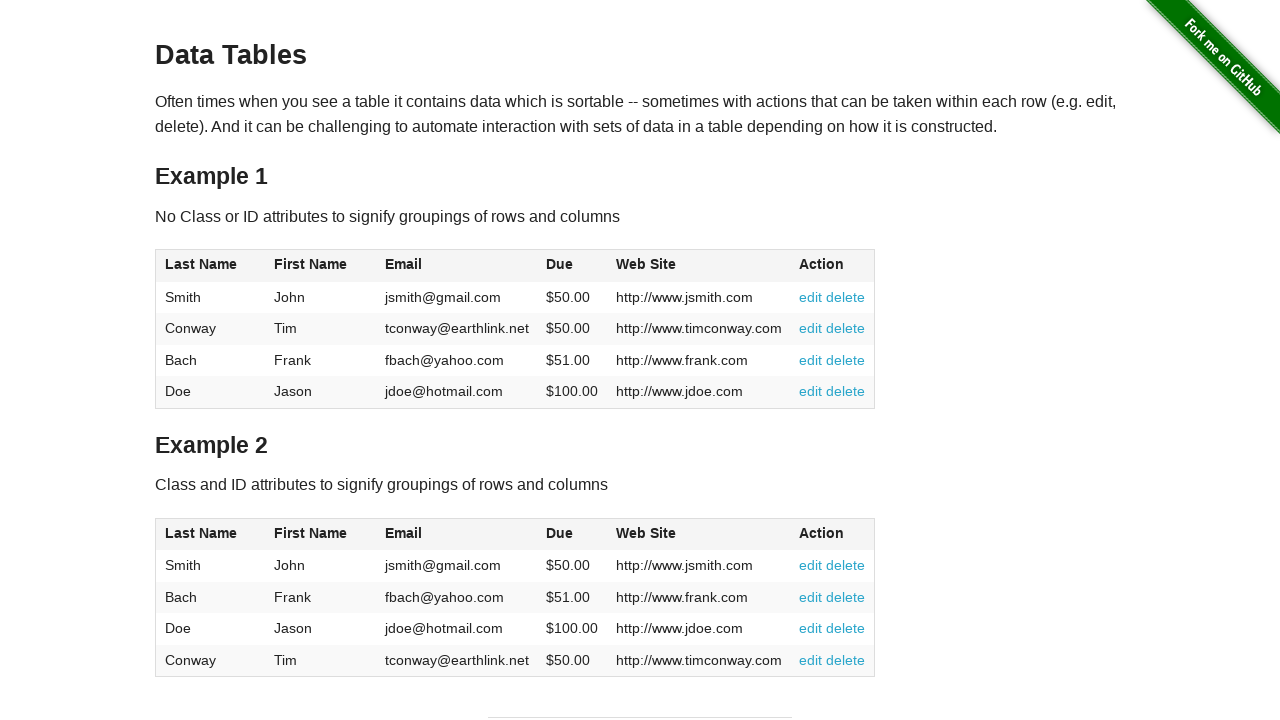